Verifies the city column data by reading all values from the third column of the second product table

Starting URL: https://rahulshettyacademy.com/AutomationPractice/

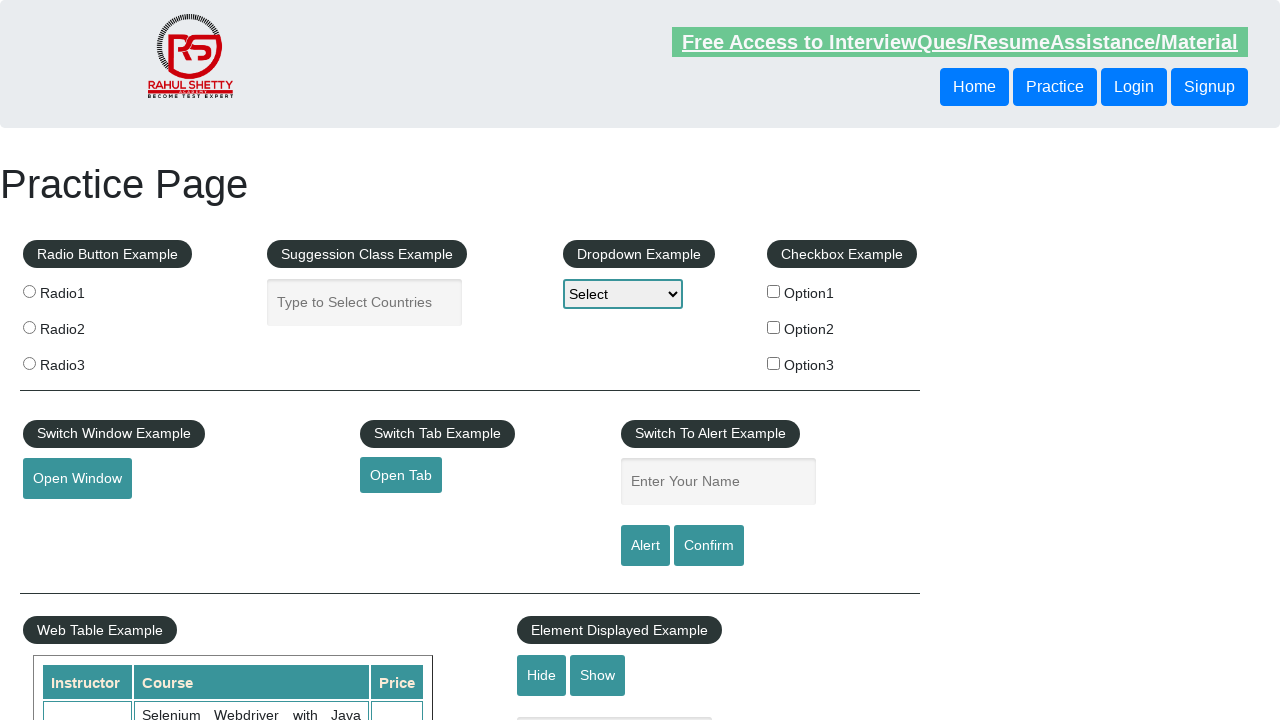

Waited for second product table to load
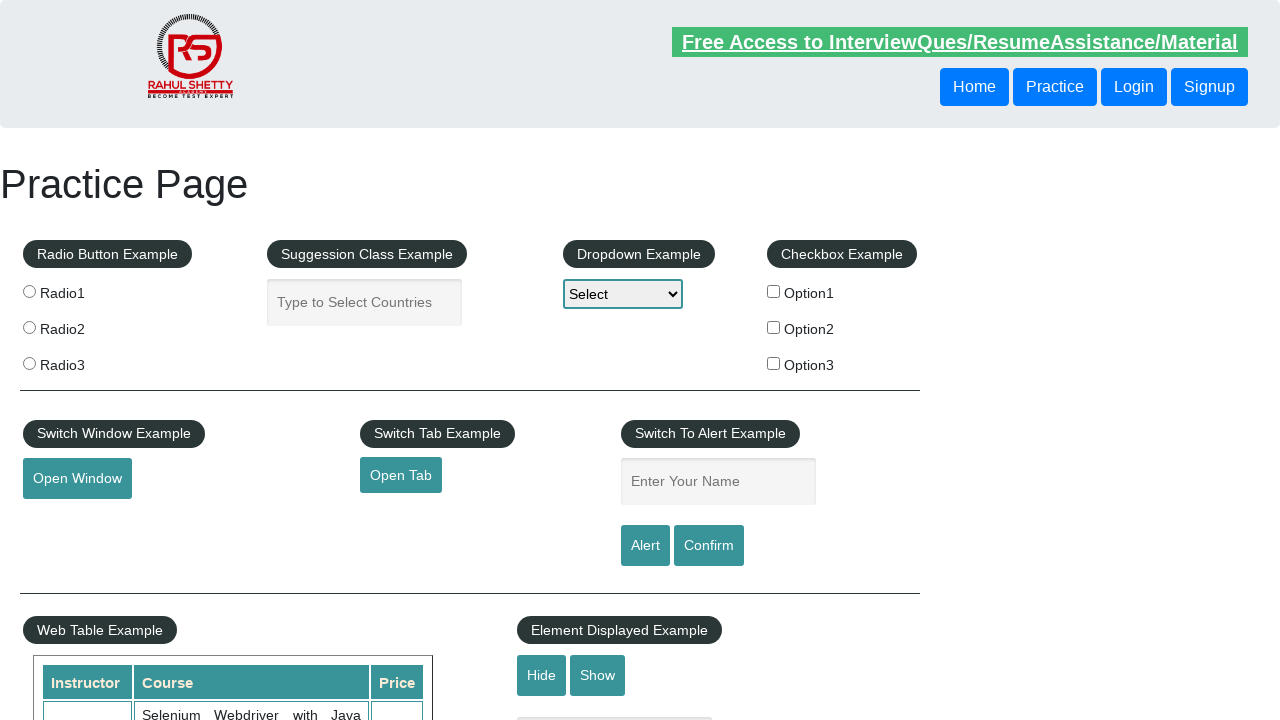

Retrieved all city column cells from second product table
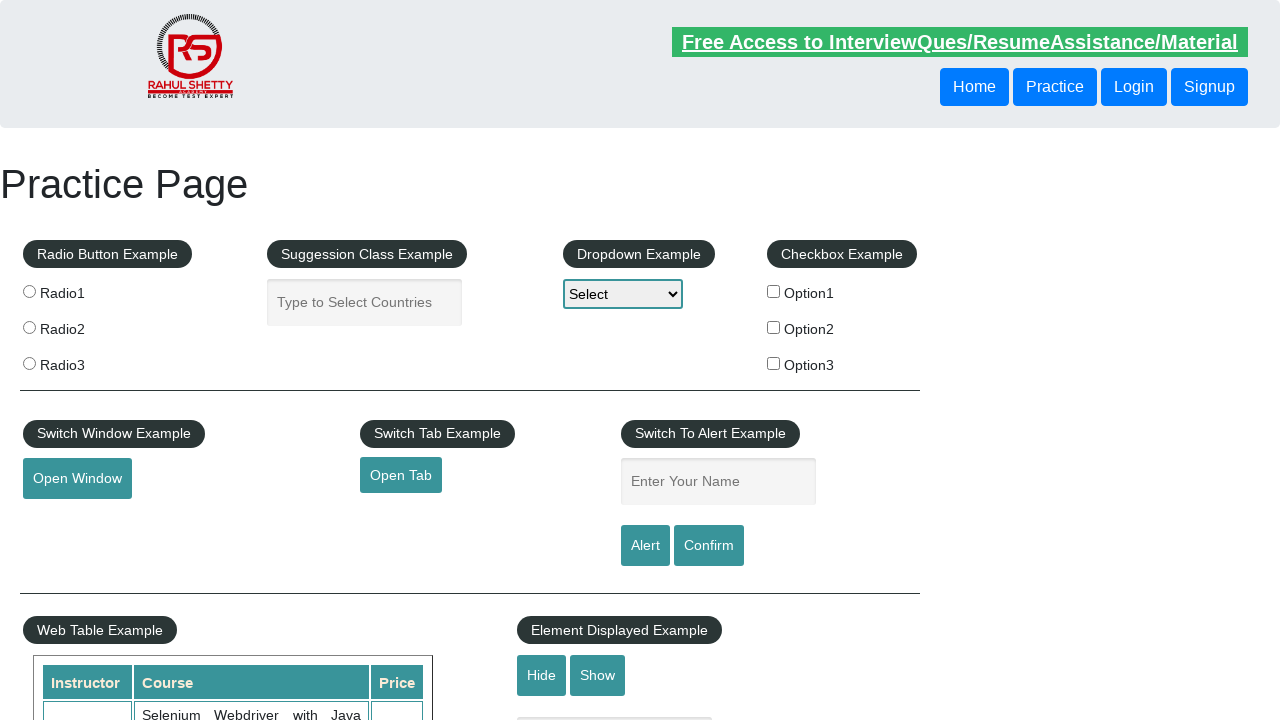

Read city column value: Chennai
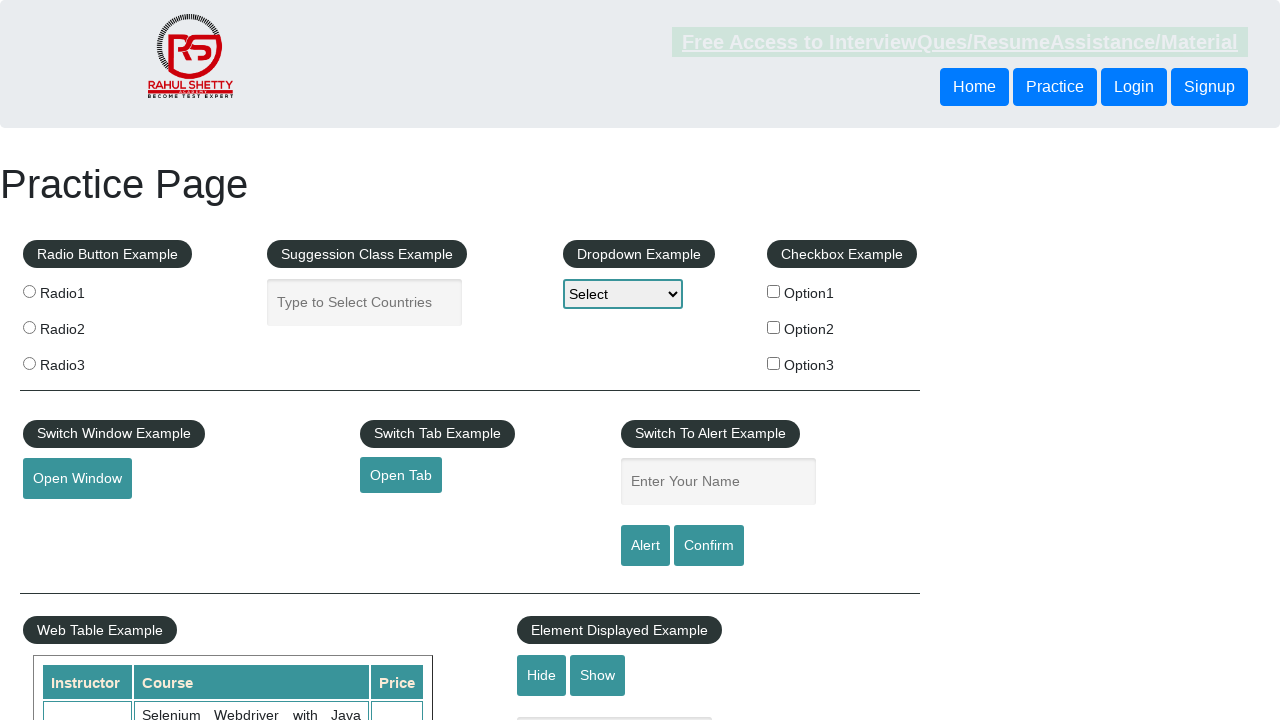

Read city column value: Bengaluru
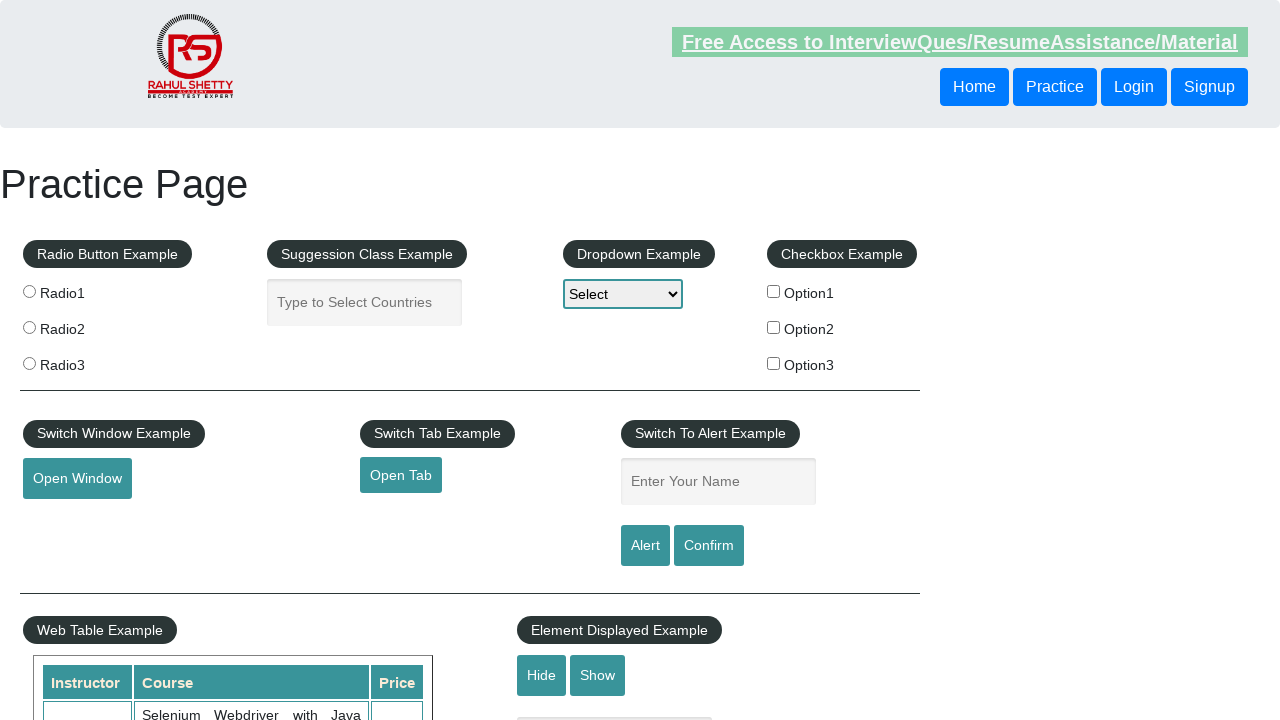

Read city column value: Kolkata
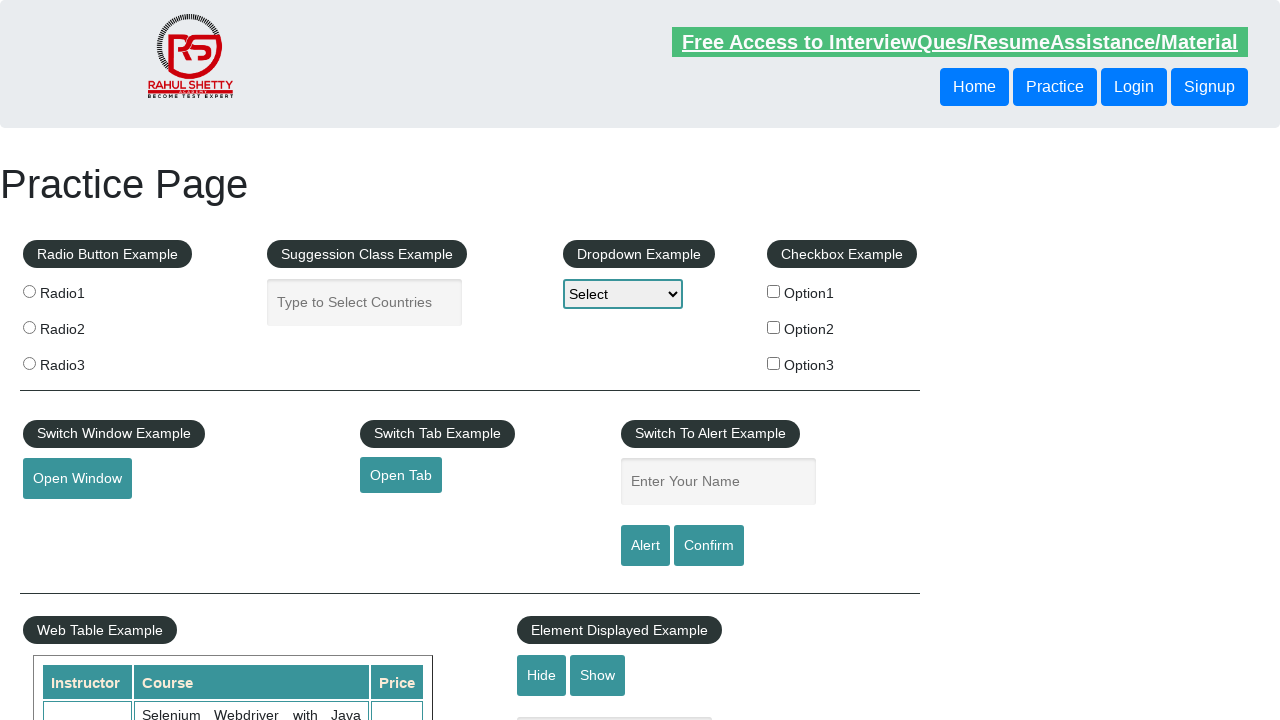

Read city column value: Chennai
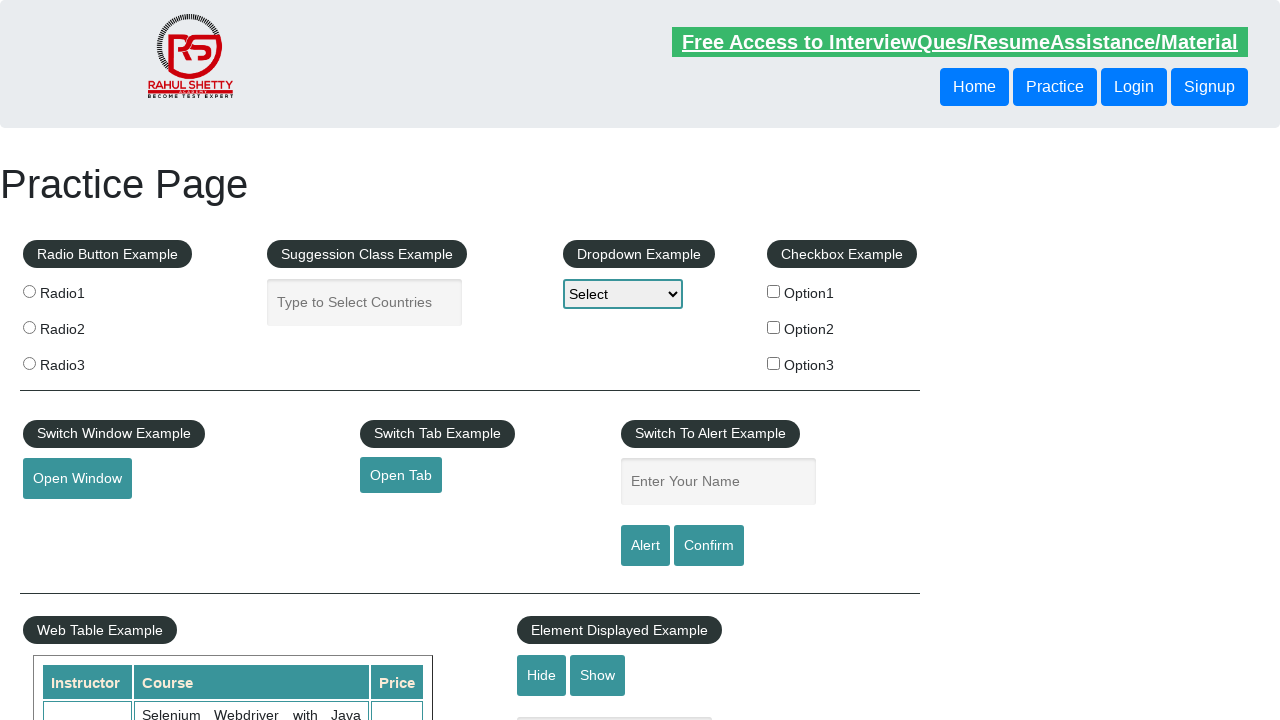

Read city column value: Pune
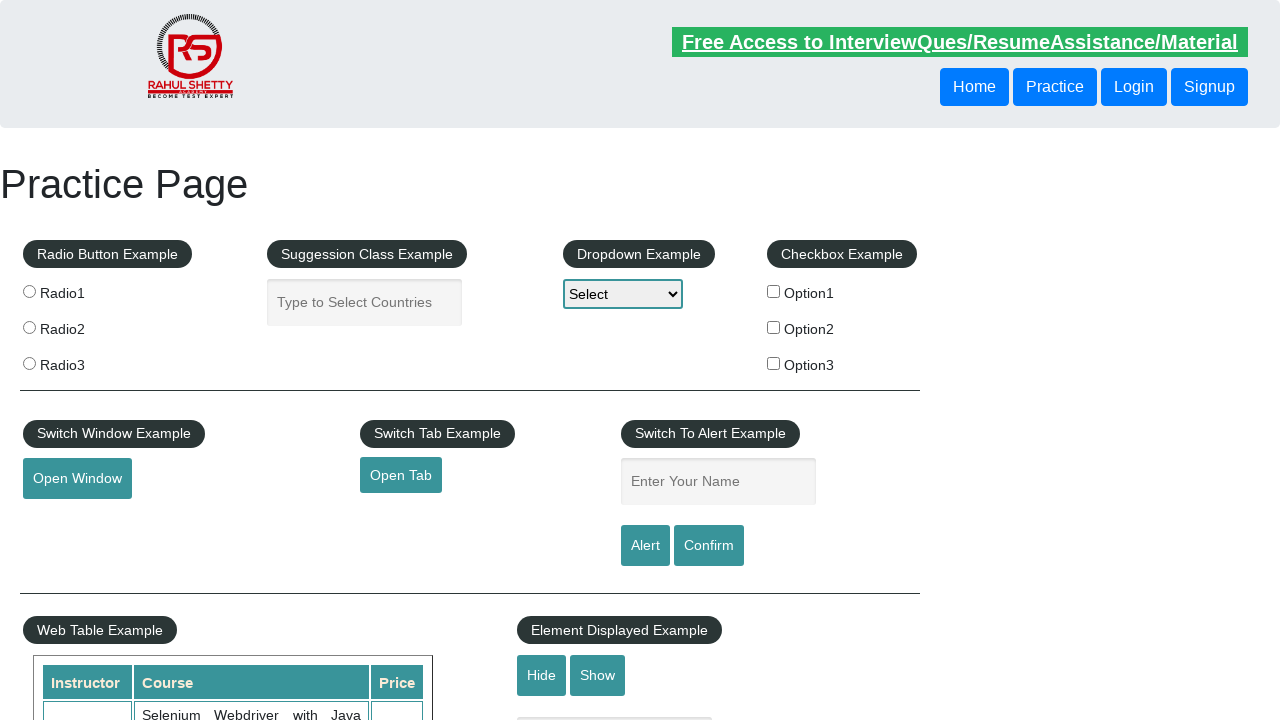

Read city column value: Chennai
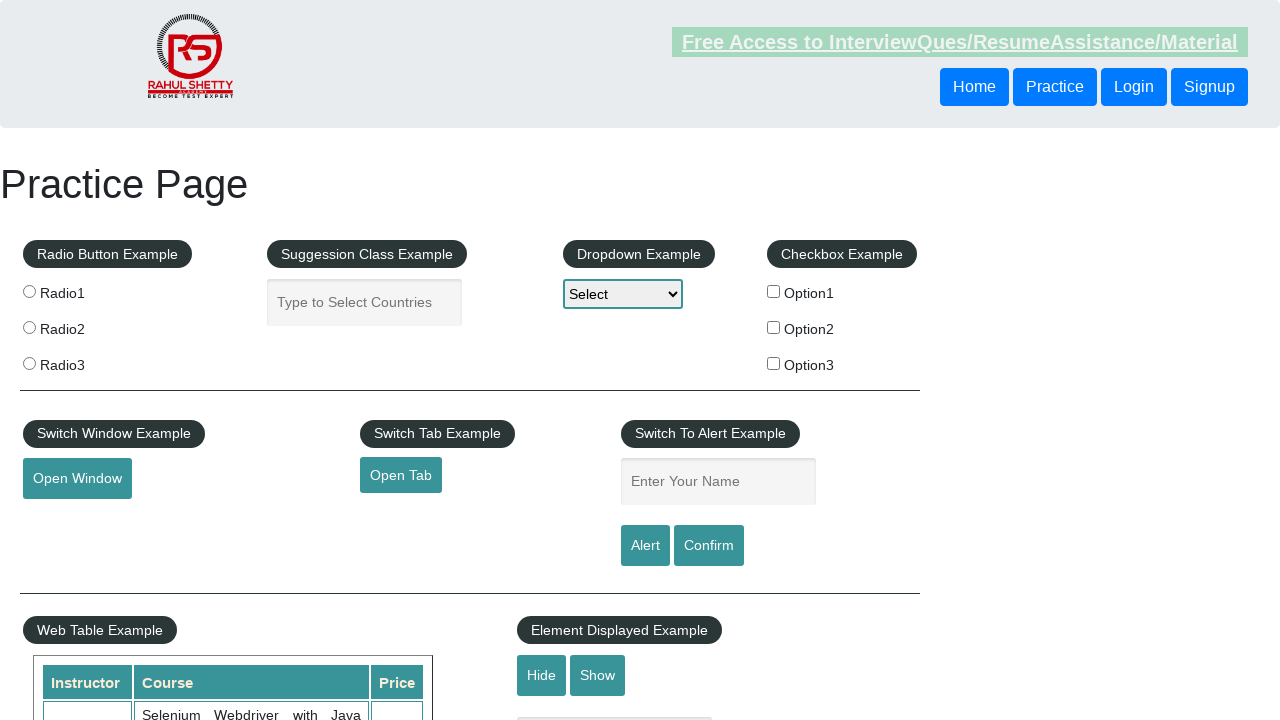

Read city column value: Mumbai
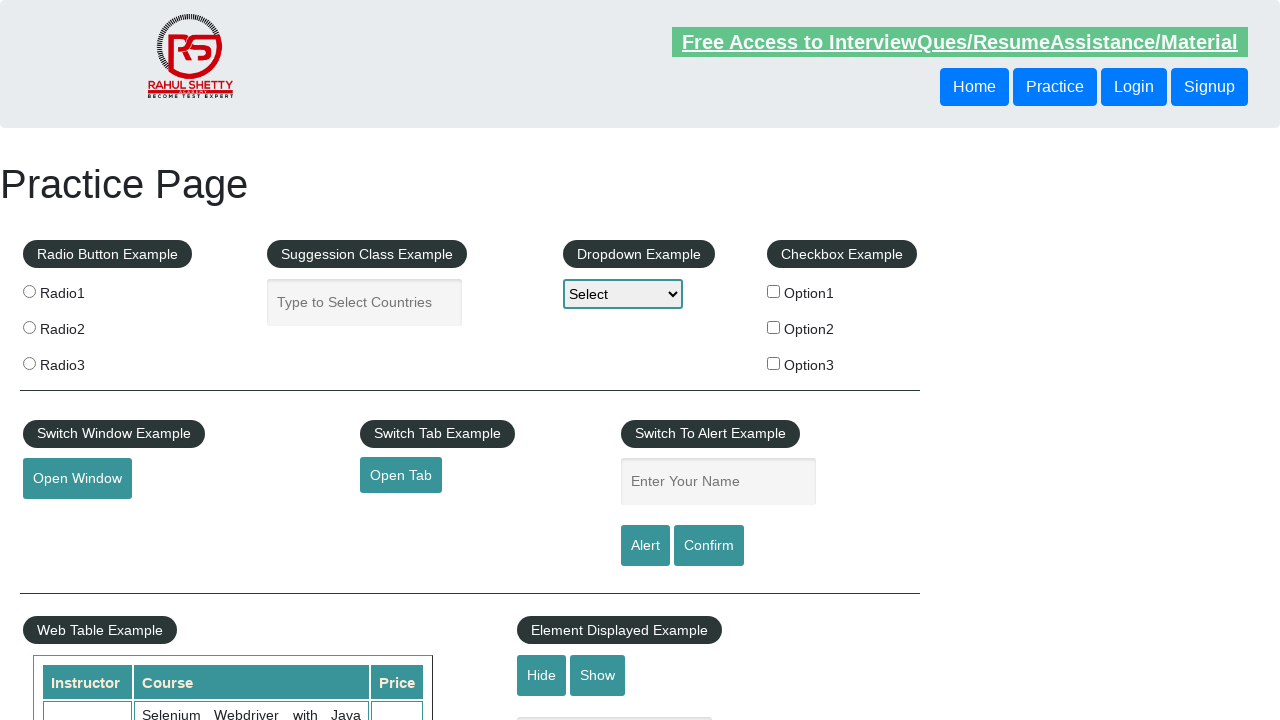

Read city column value: Chennai
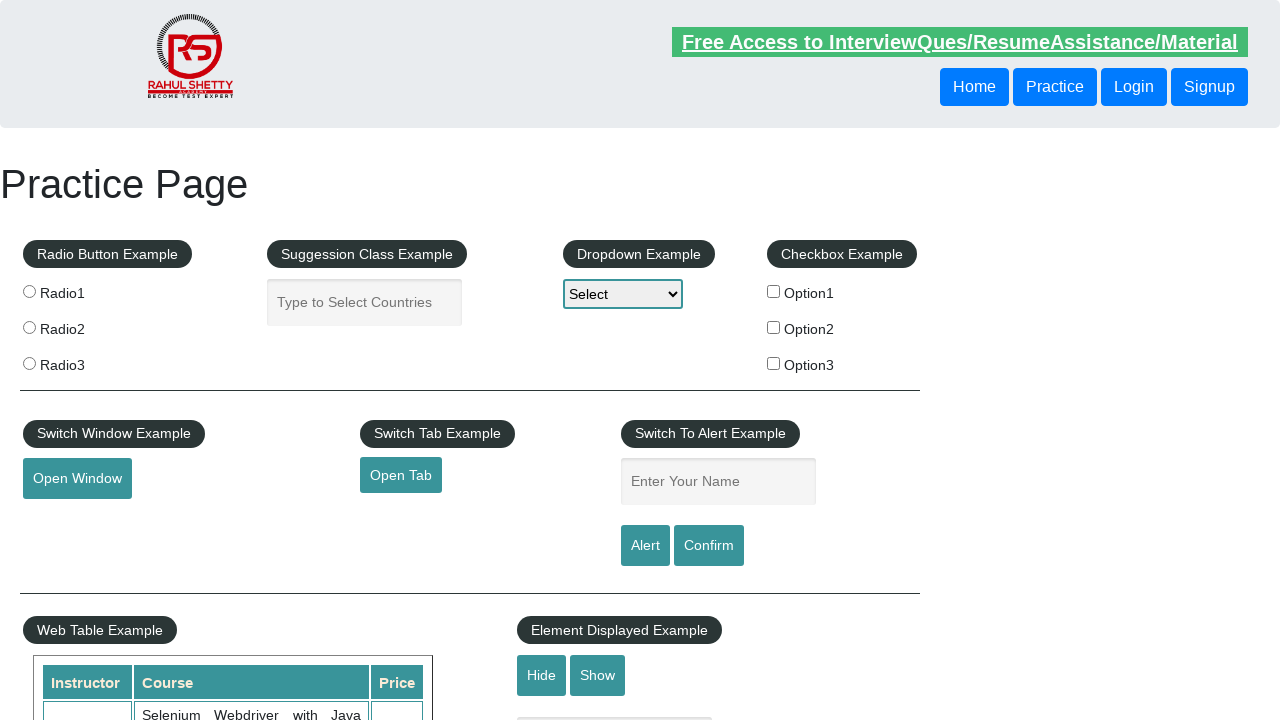

Read city column value: Delhi
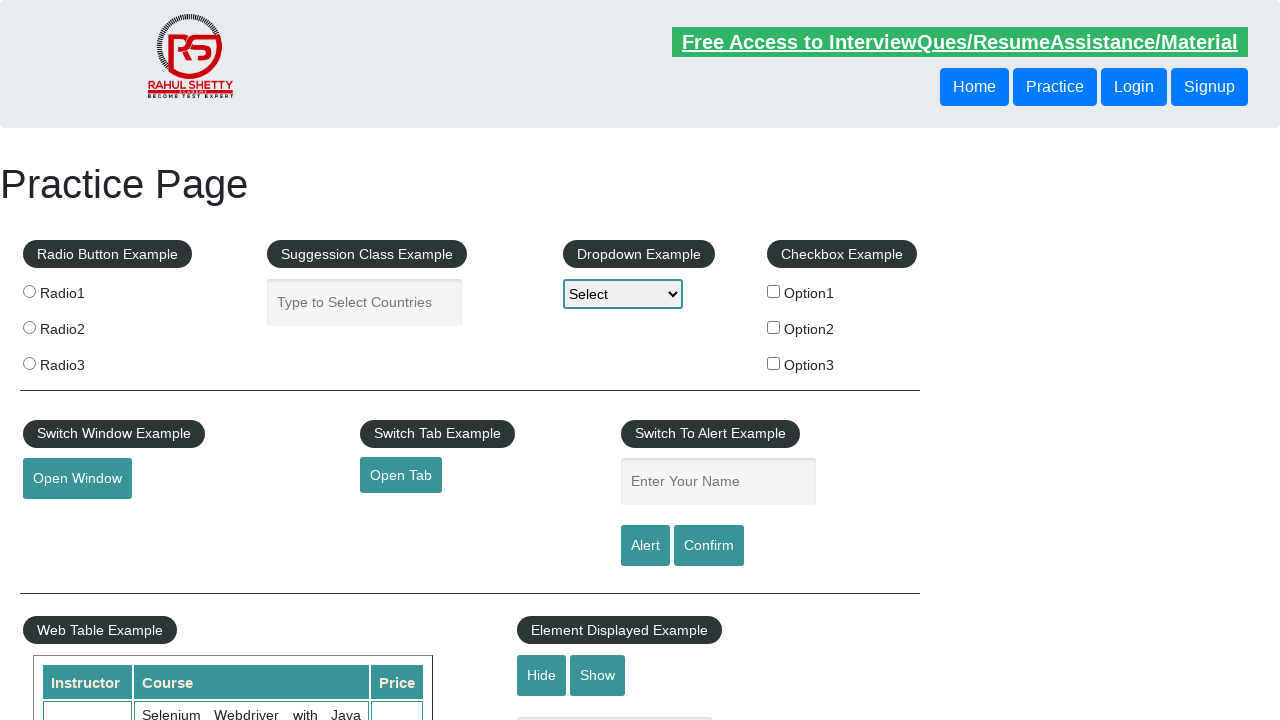

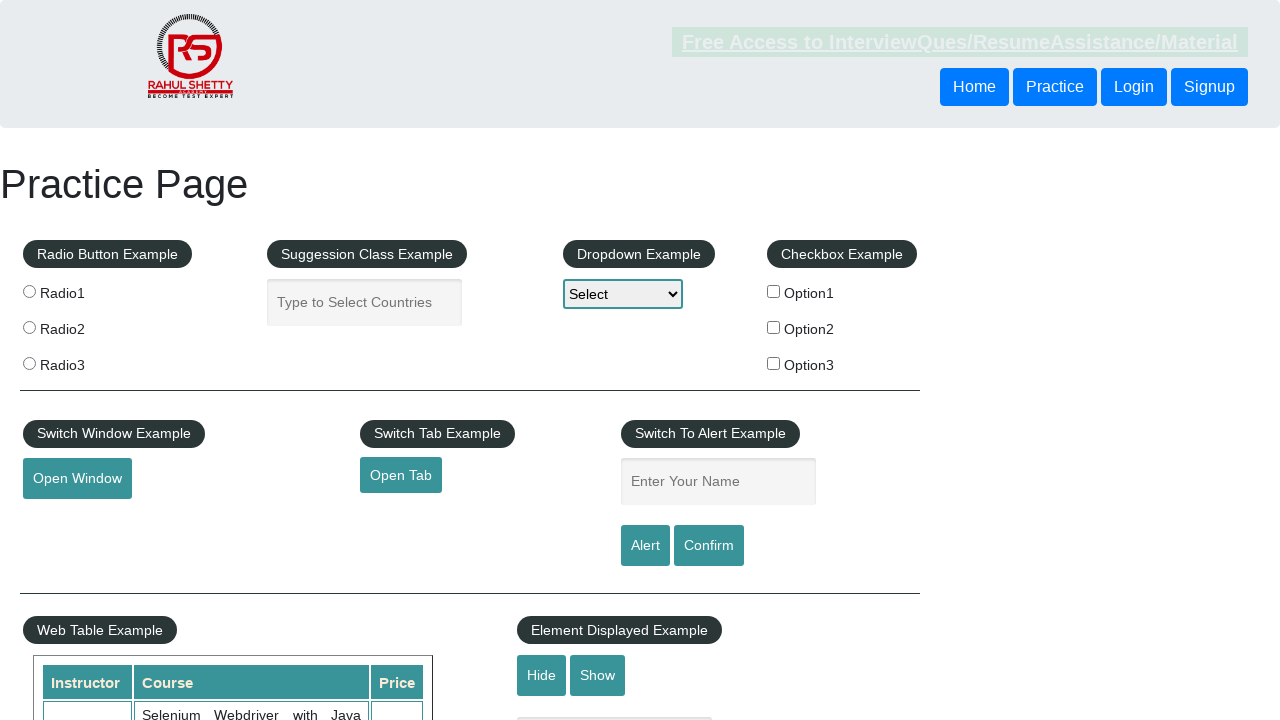